Opens the OrangeHRM demo page and verifies the page loads successfully by waiting for the page content to be available.

Starting URL: https://opensource-demo.orangehrmlive.com/

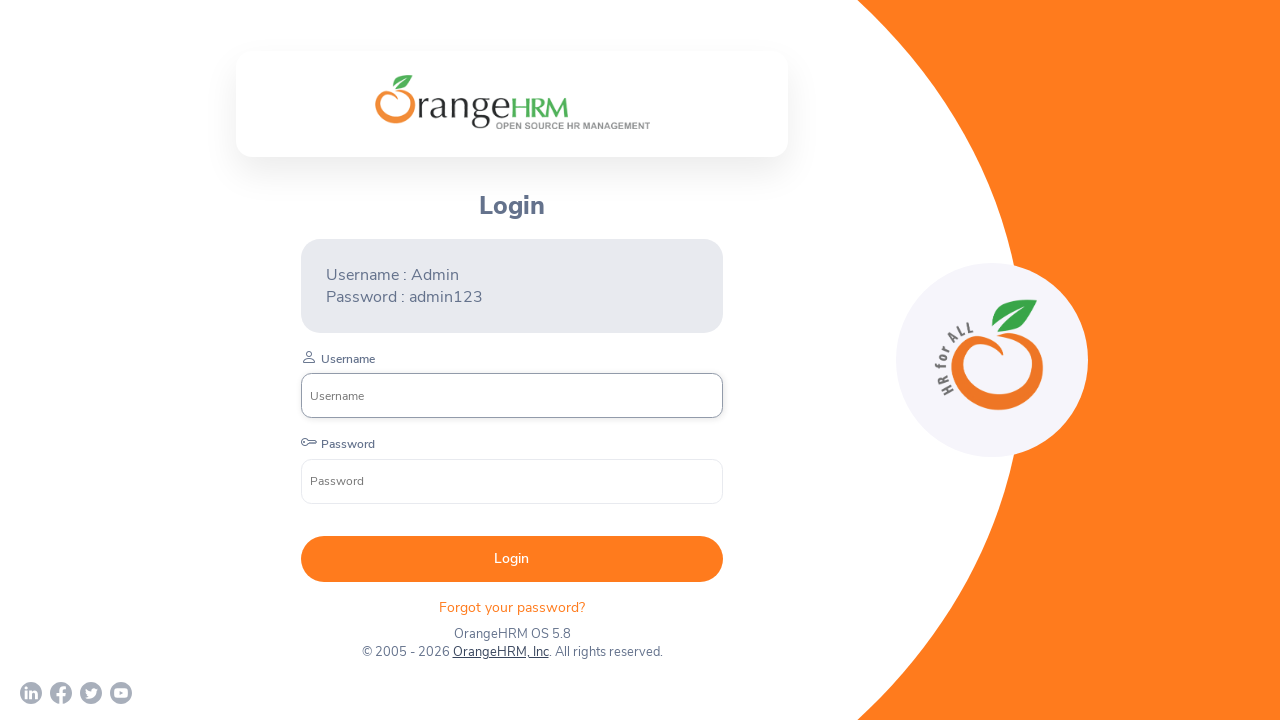

Waited for page DOM content to load
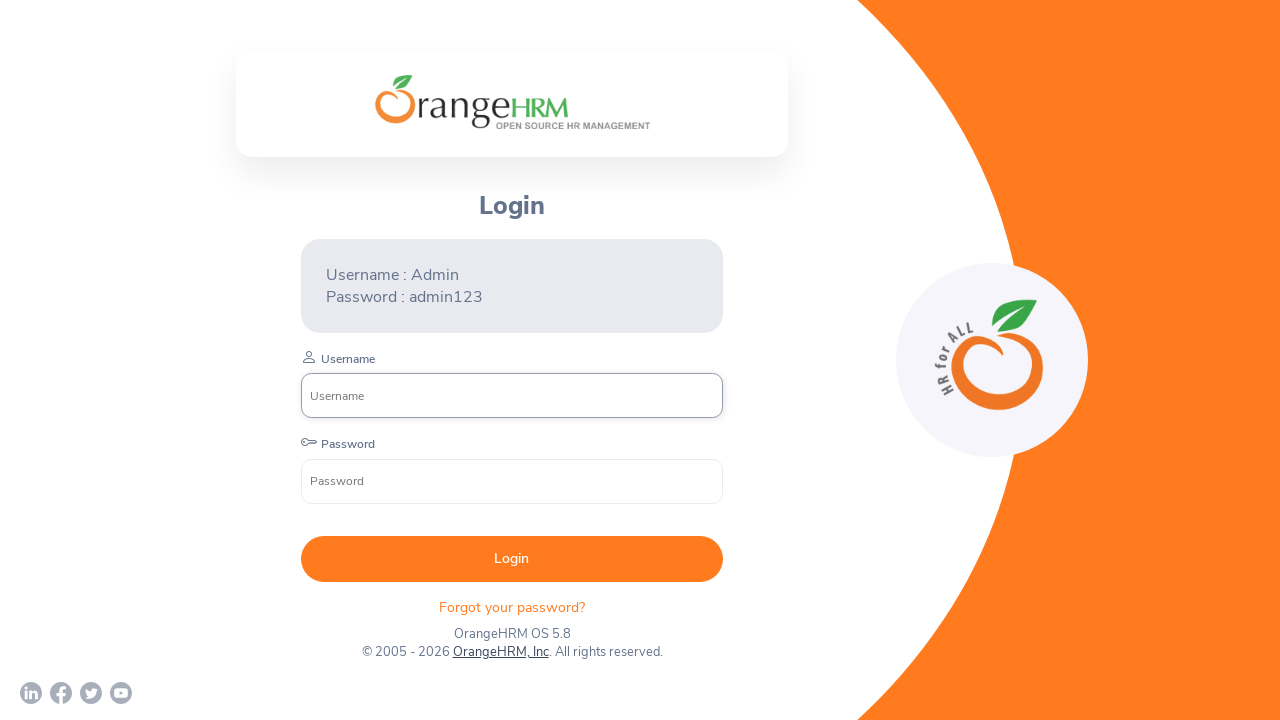

Verified body element is present on page
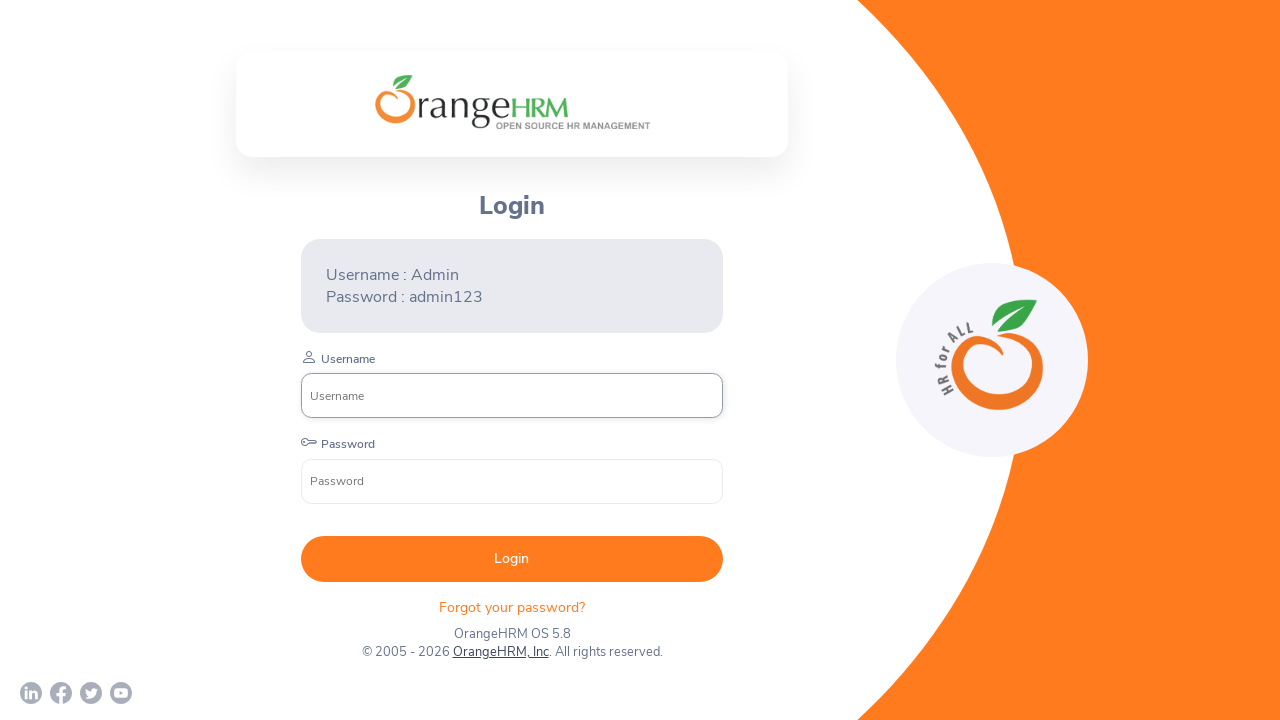

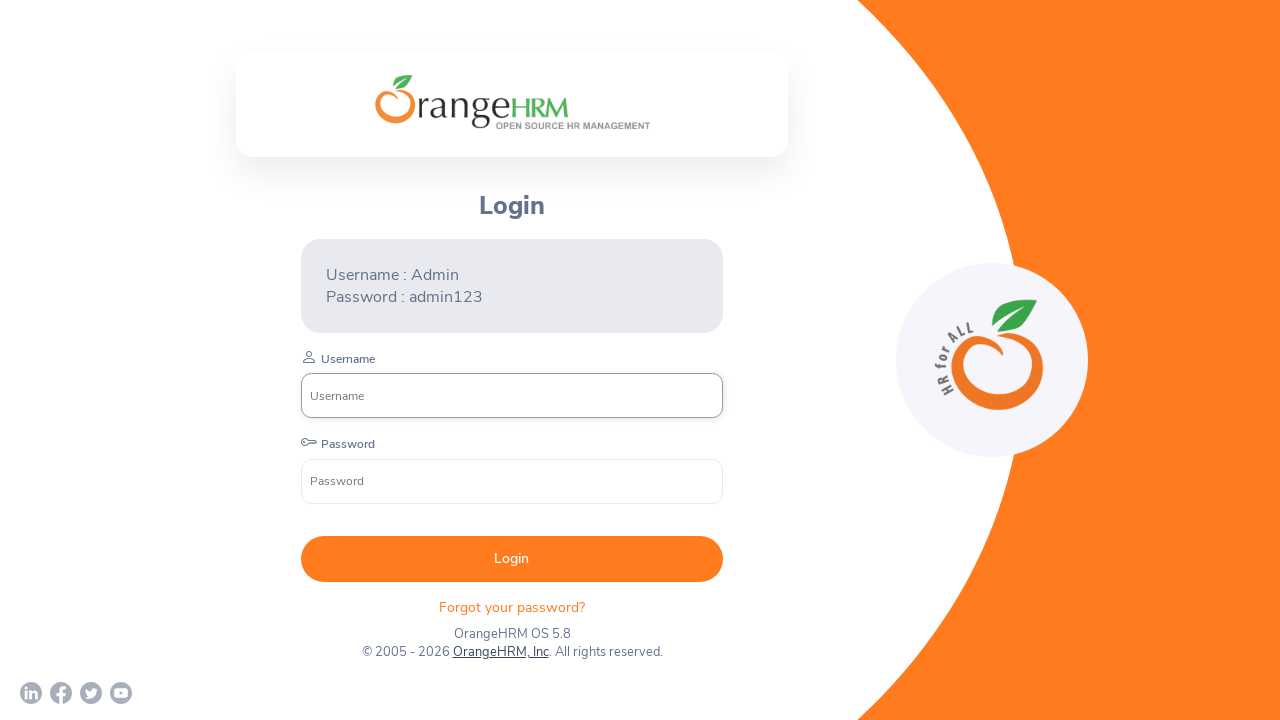